Tests window handling by clicking a LinkedIn link on a page which opens a new browser window, then waits for and detects the new window.

Starting URL: https://opensource-demo.orangehrmlive.com/web/index.php/auth/login

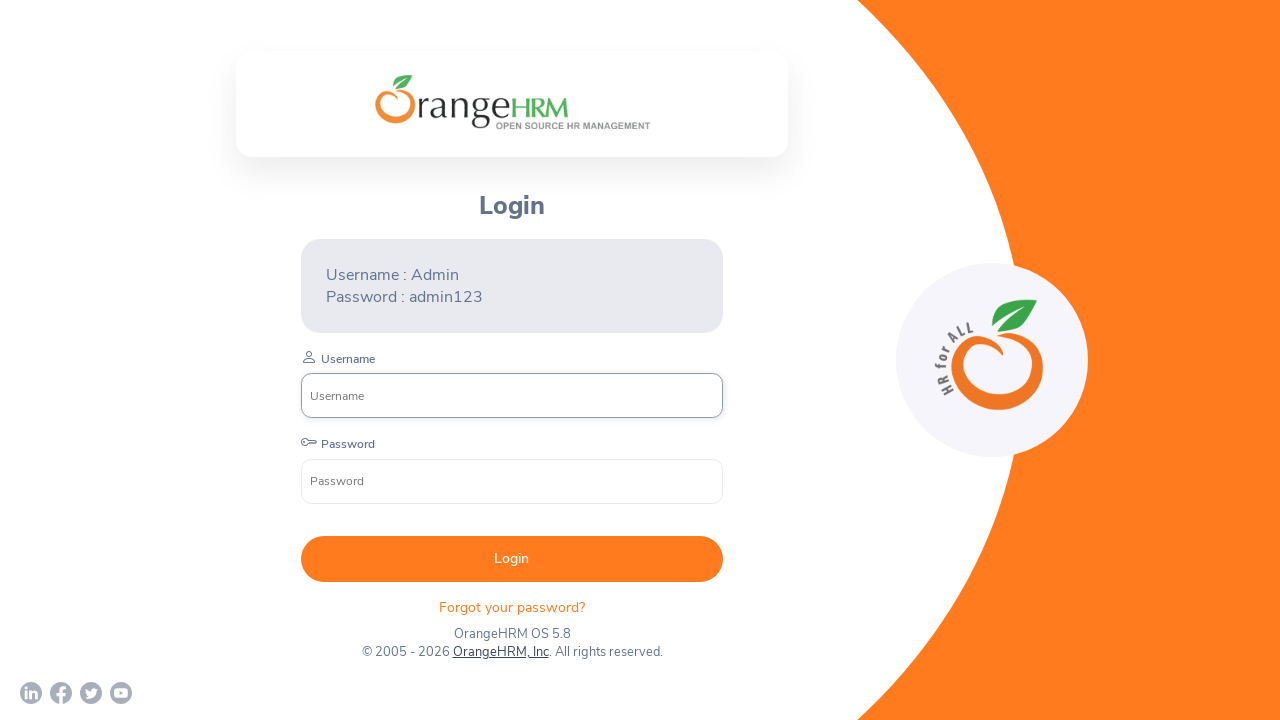

Waited for page to load (networkidle)
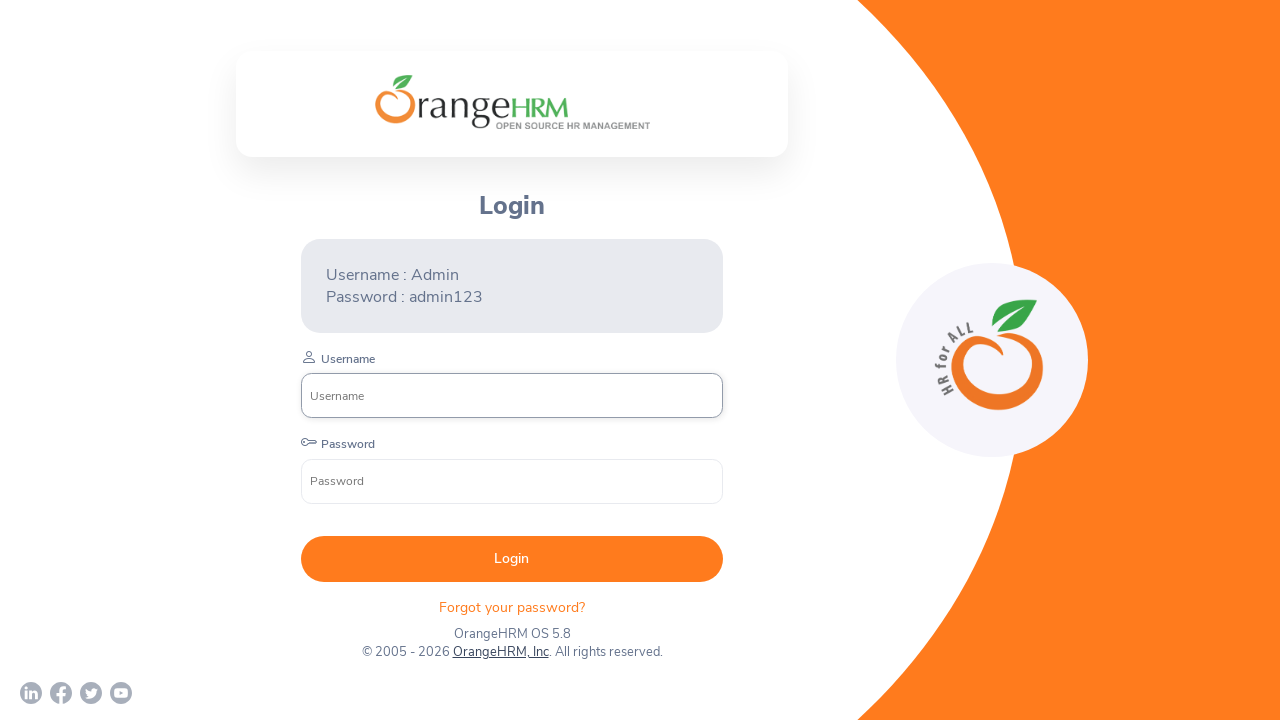

Clicked LinkedIn link to open new window at (31, 693) on a[href*='linkedin']
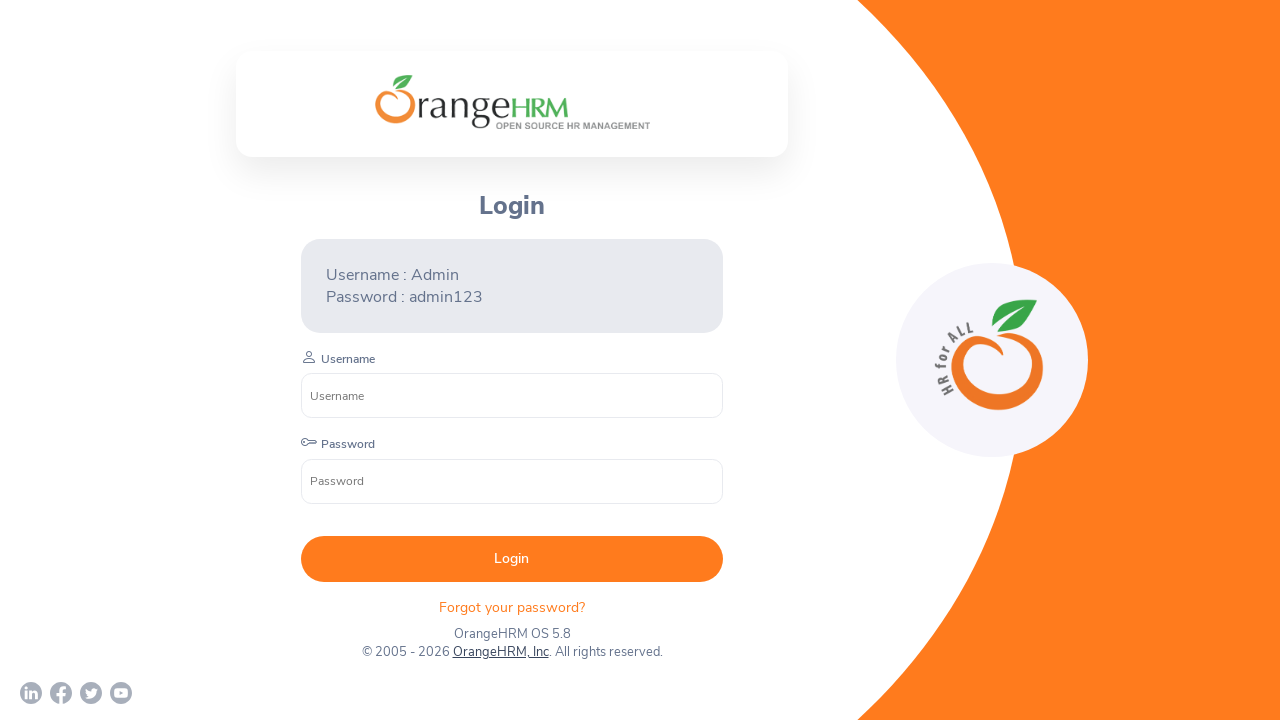

New window opened and captured
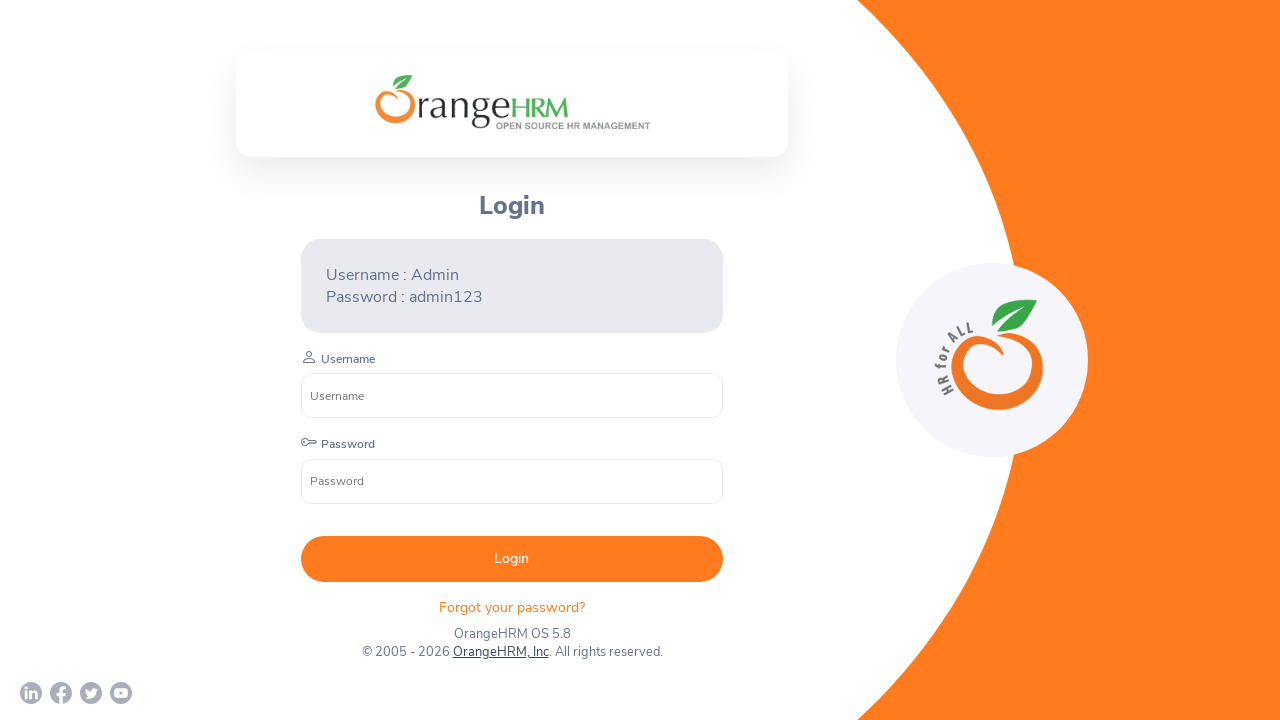

Verified 2 browser windows are open
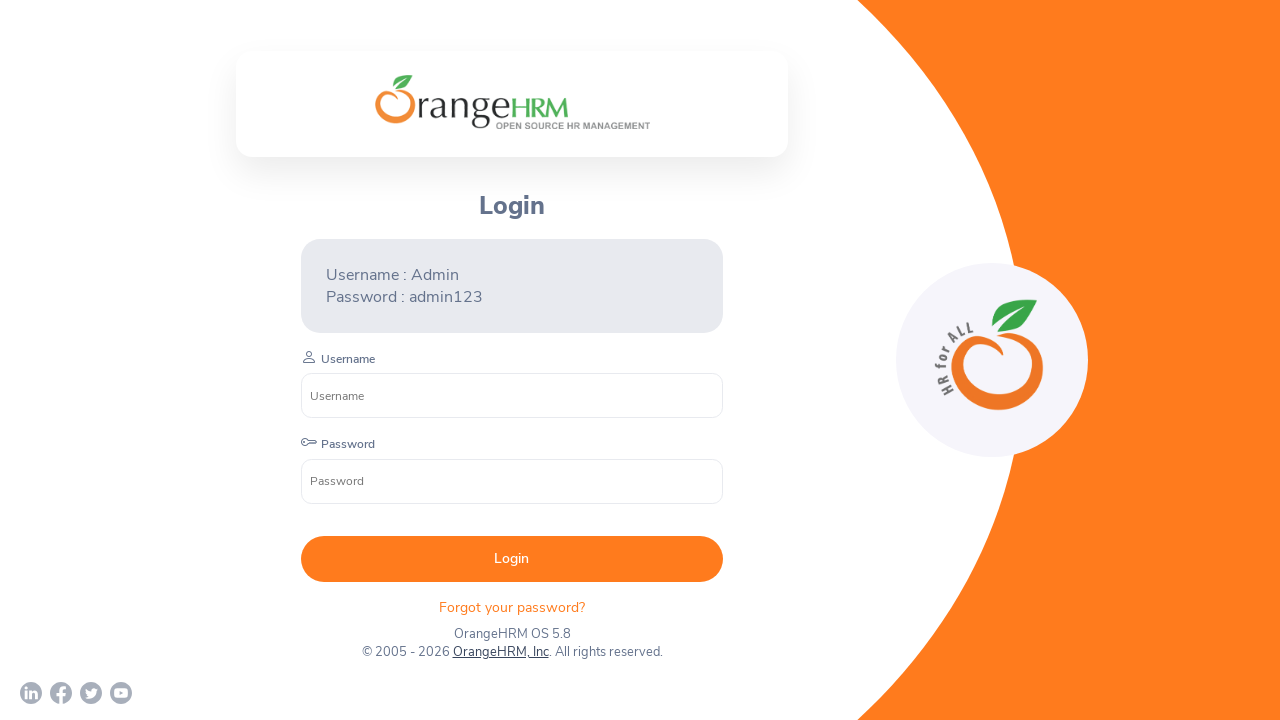

Parent window URL: https://opensource-demo.orangehrmlive.com/web/index.php/auth/login, Child window URL: chrome-error://chromewebdata/
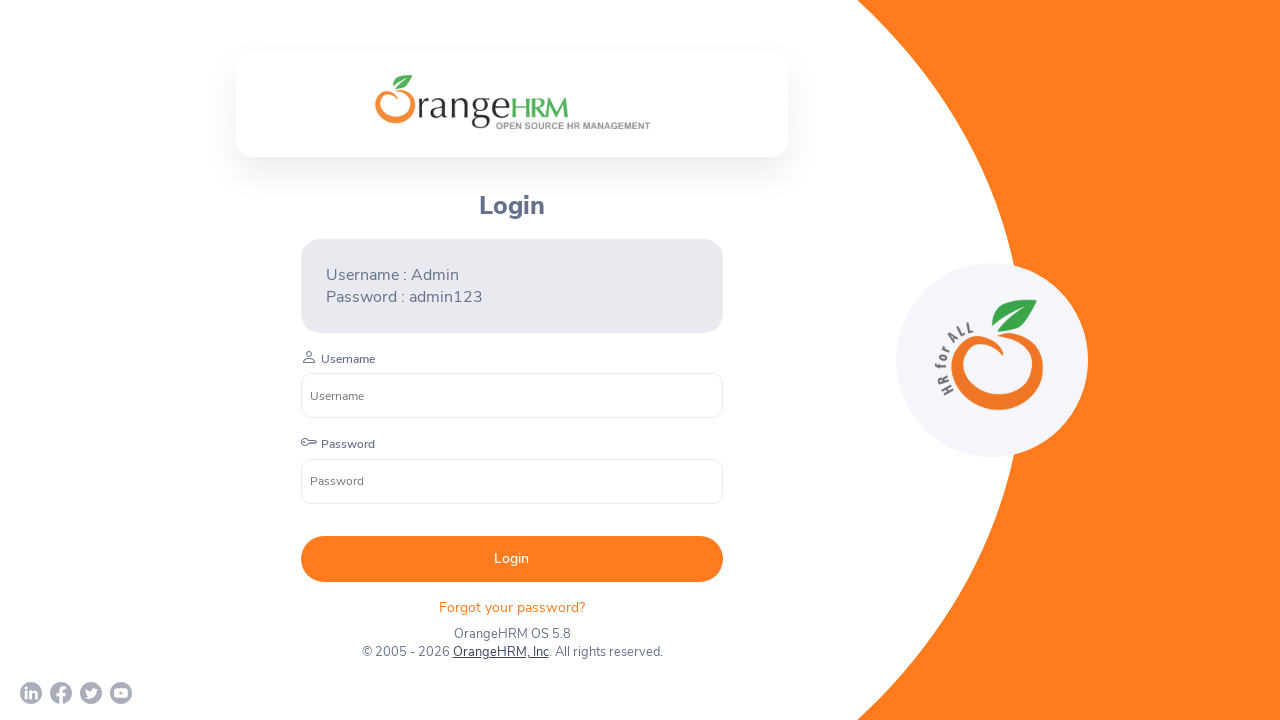

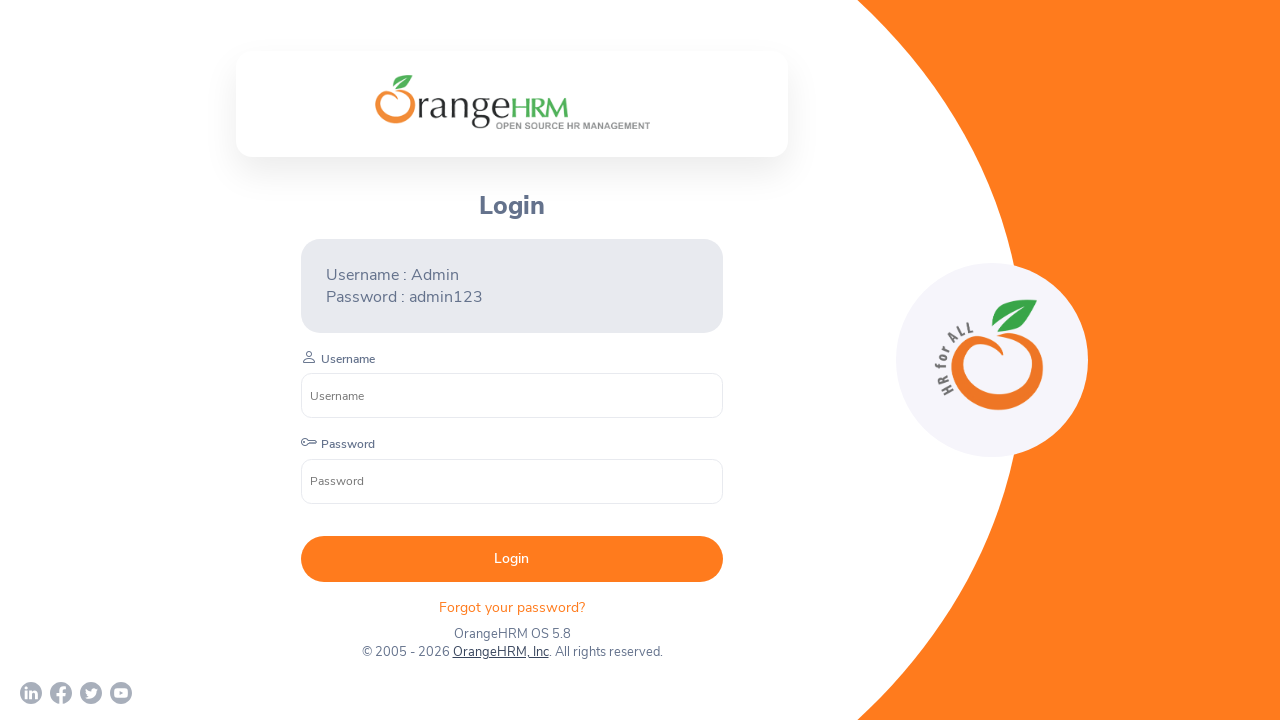